Tests that the logo in the footer is visible on the main page

Starting URL: https://only.digital/

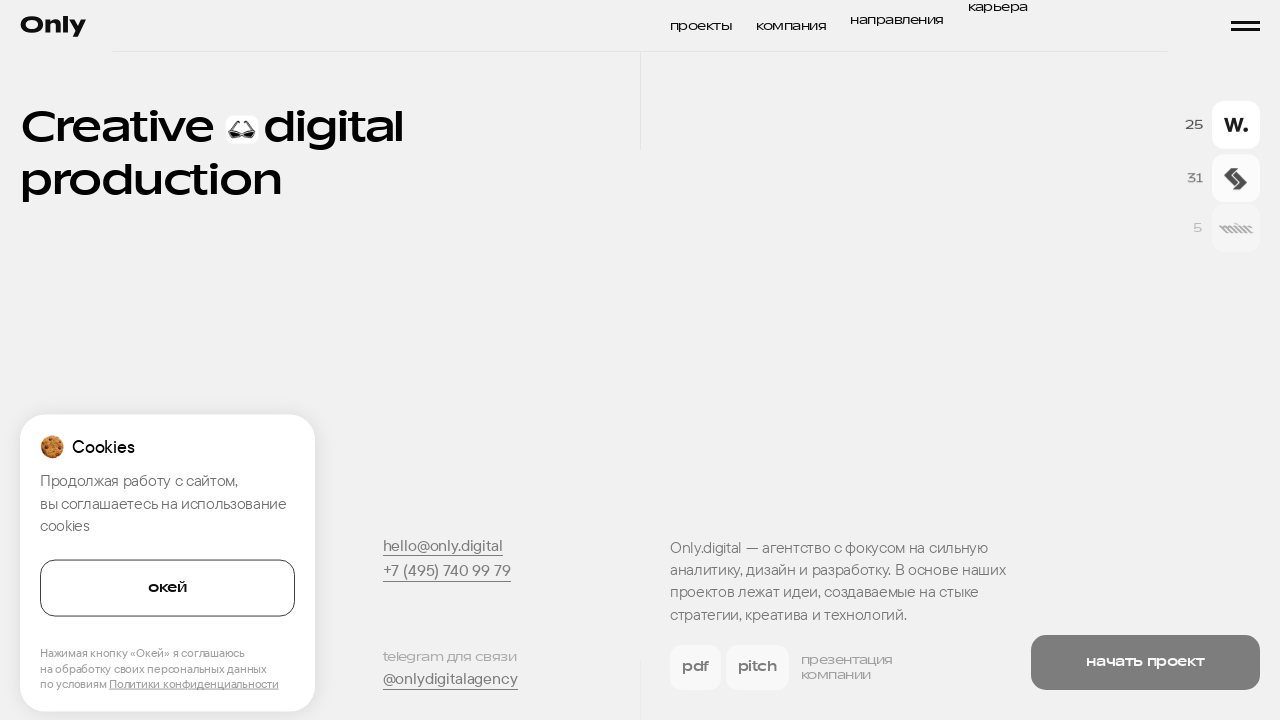

Waited for footer logo to become visible
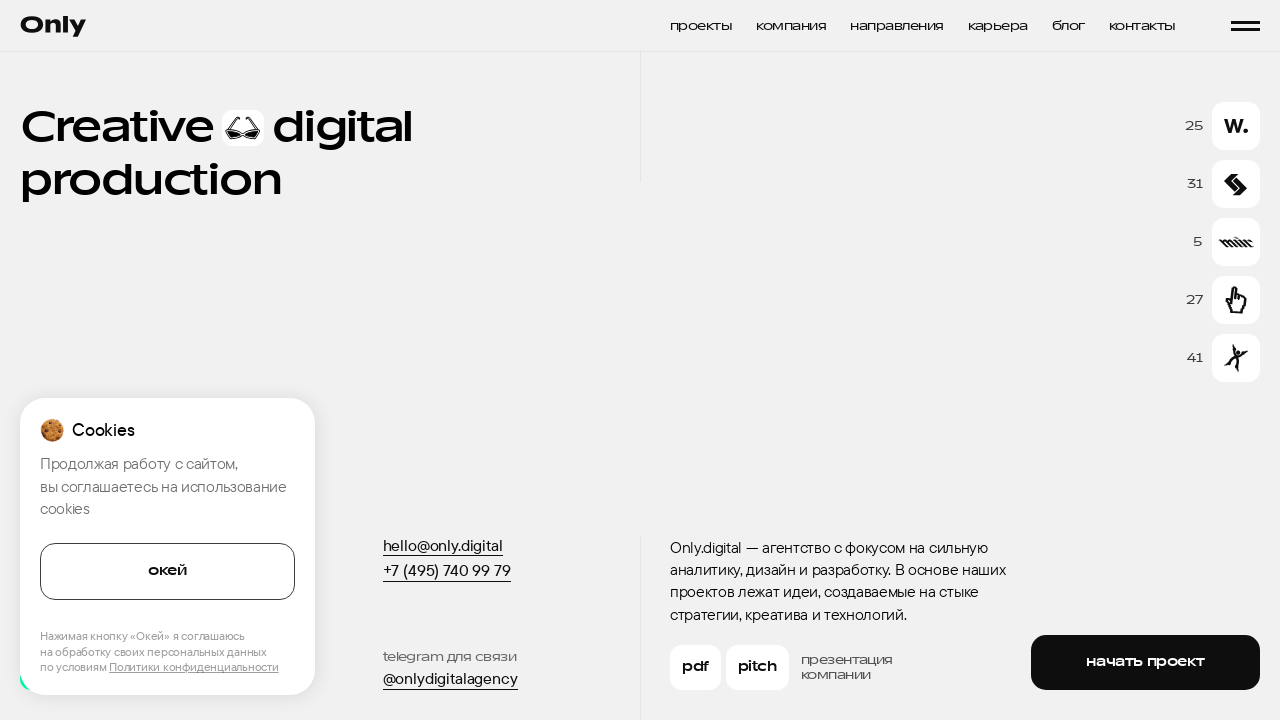

Scrolled footer logo into view
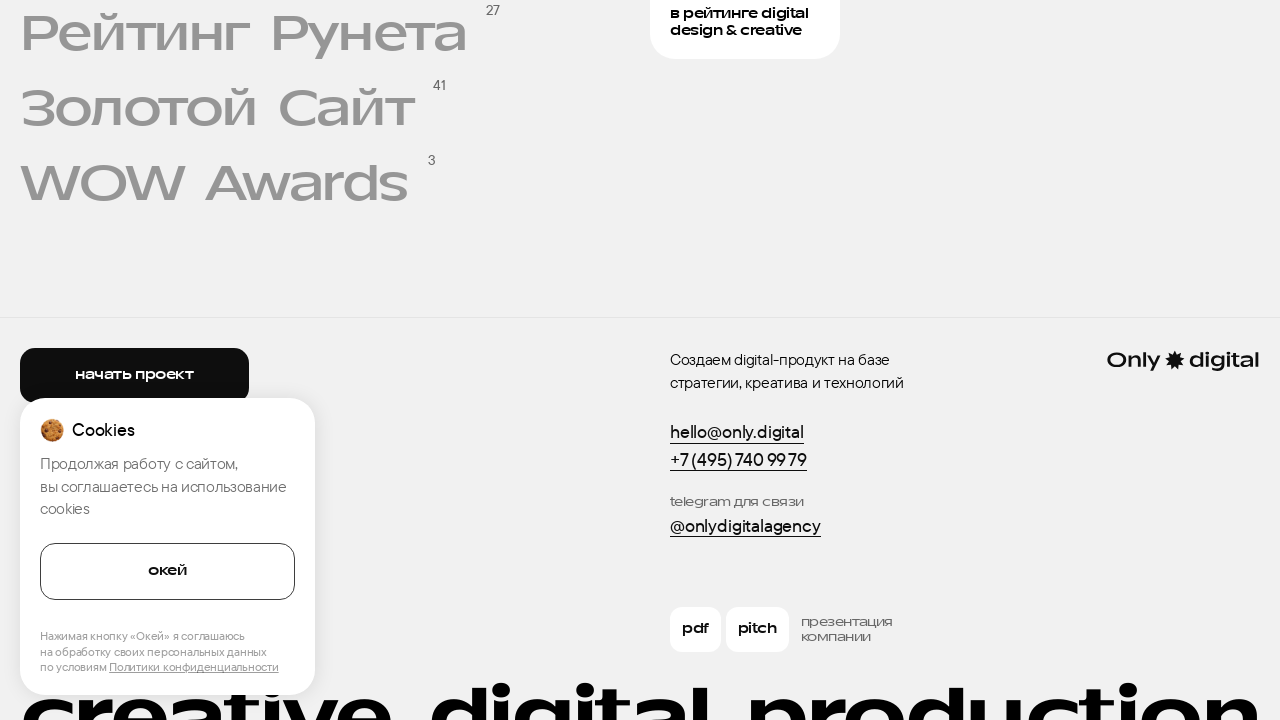

Verified that footer logo is visible
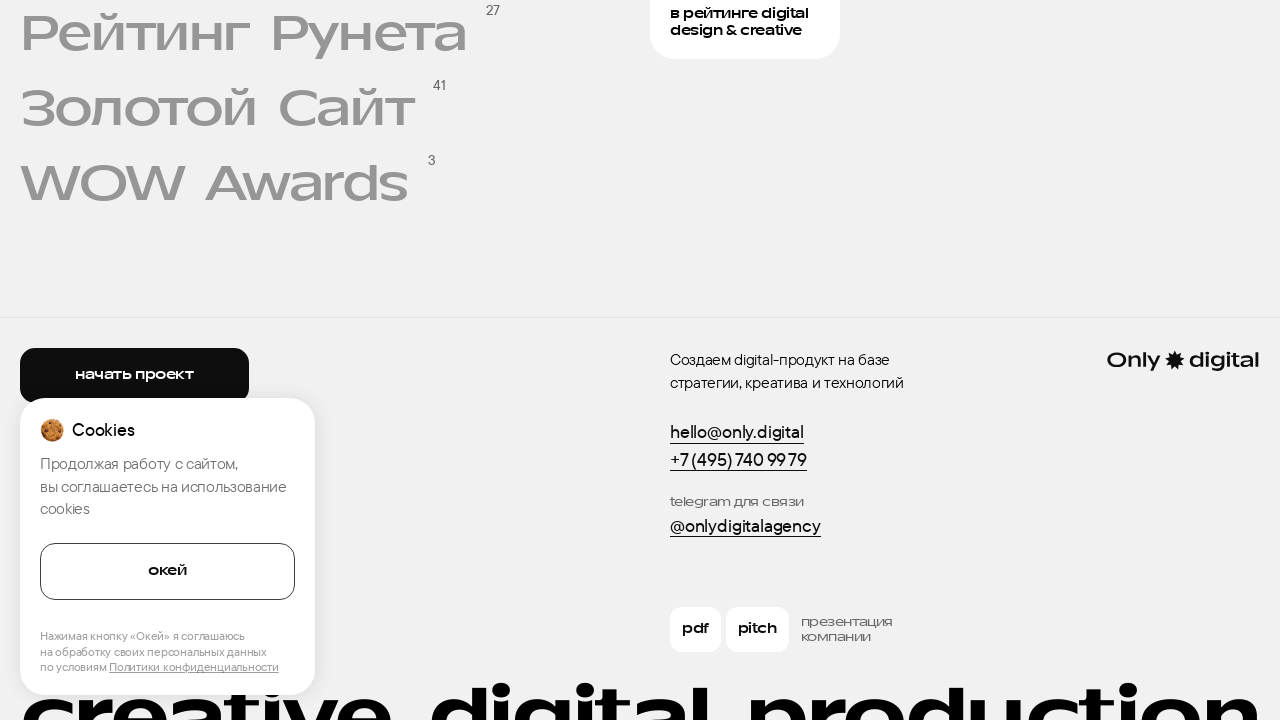

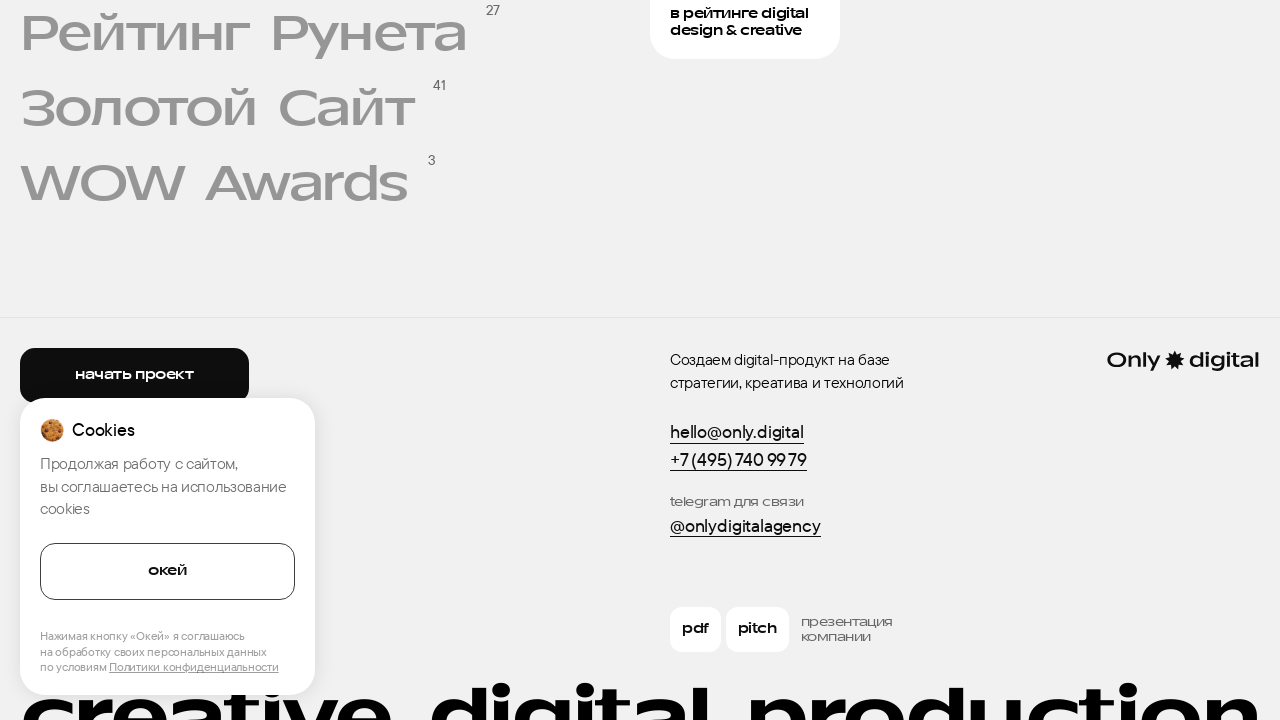